Fills in a date of birth field using a datepicker widget by selecting month, year, and day

Starting URL: https://www.dummyticket.com/dummy-ticket-for-visa-application/

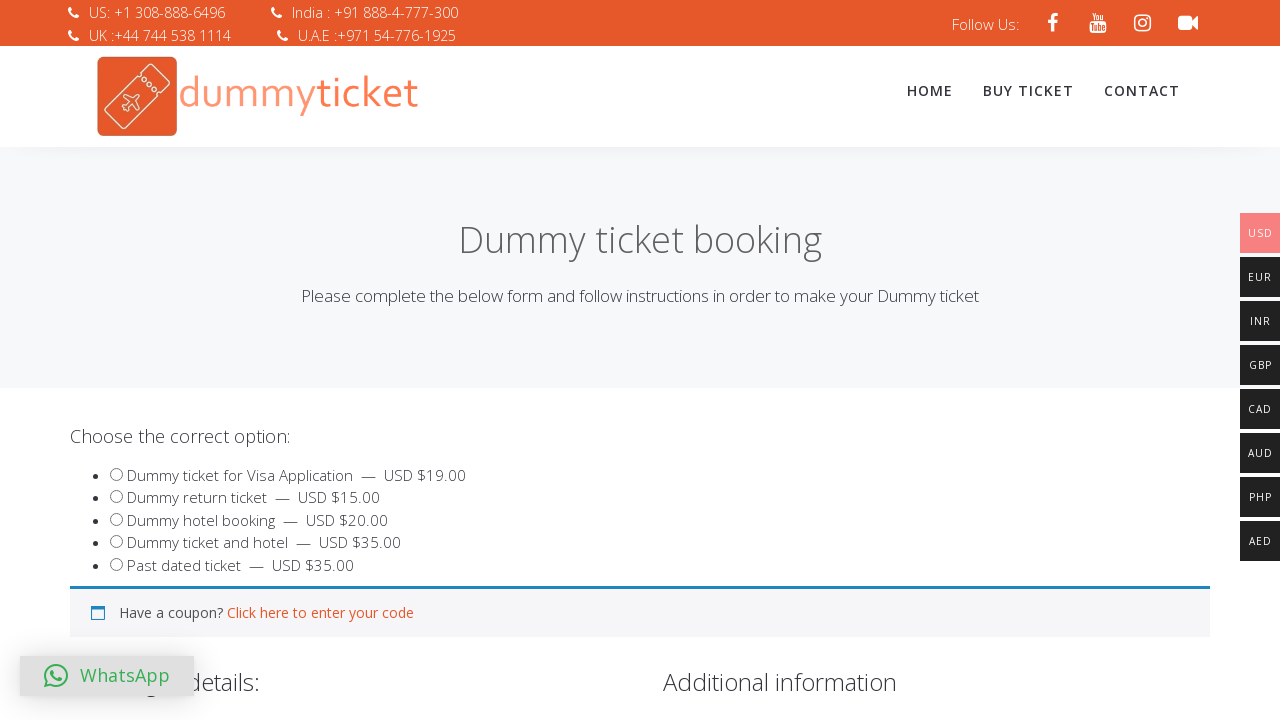

Clicked date of birth field to open datepicker widget at (344, 360) on xpath=//*[@id="dob"]
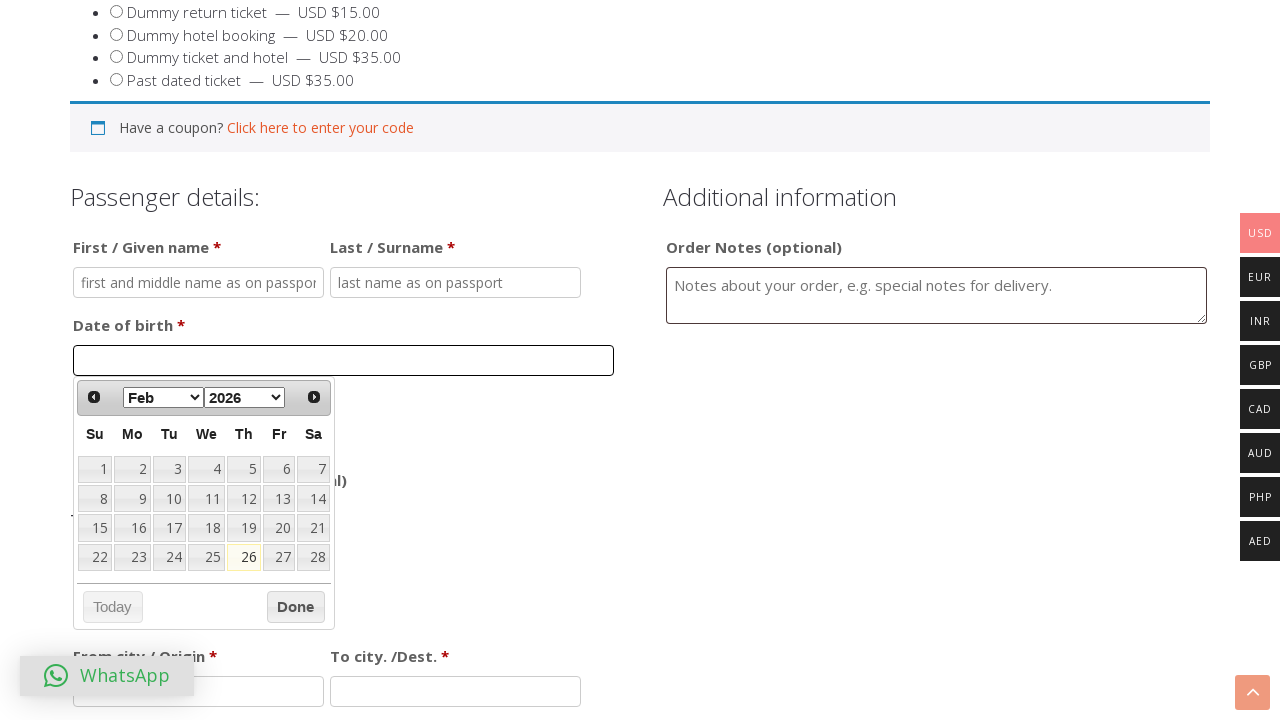

Selected November from month dropdown on //select[@data-handler='selectMonth']
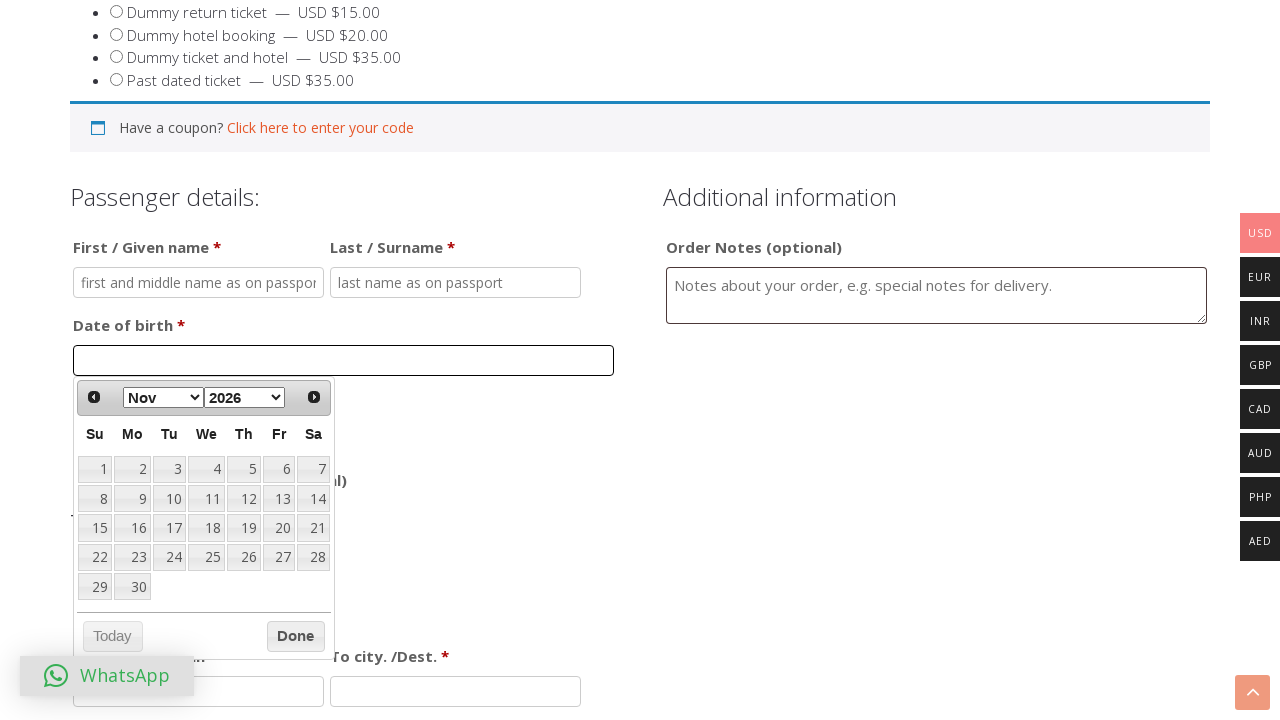

Selected 1999 from year dropdown on //select[@data-handler='selectYear']
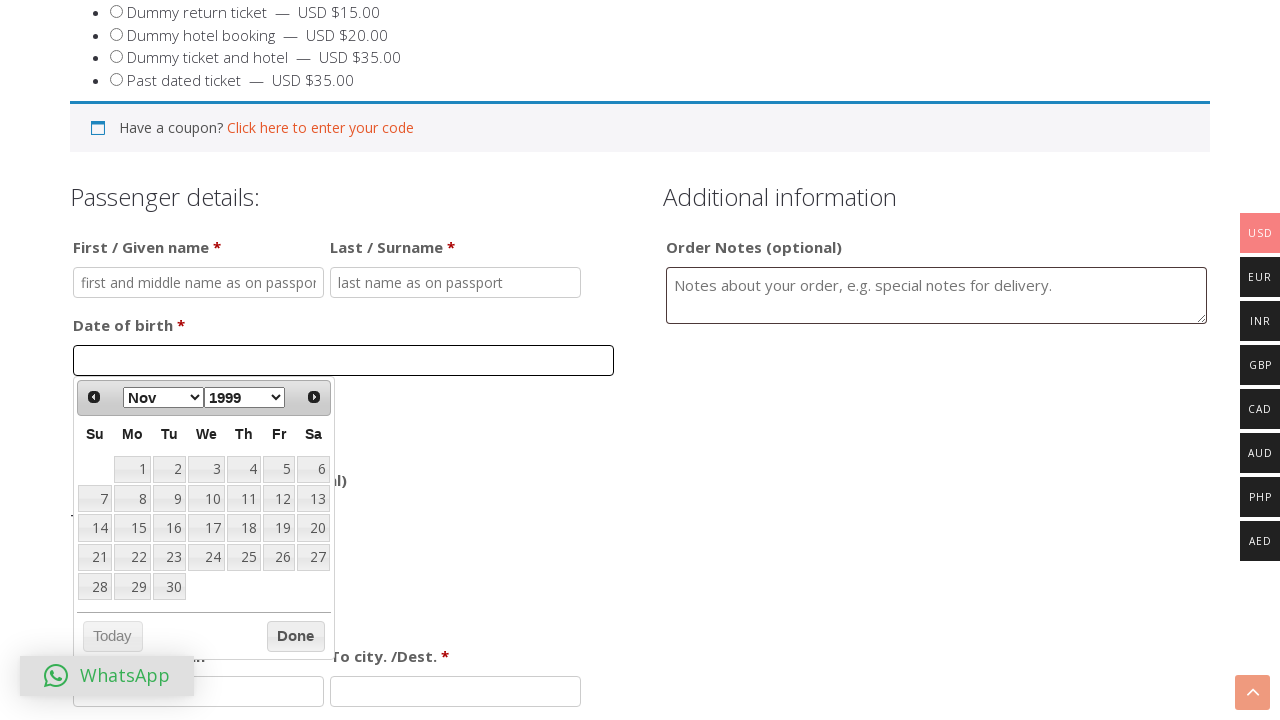

Clicked day 7 in the calendar to complete date selection at (95, 499) on xpath=//div[@id='ui-datepicker-div']//table/tbody/tr/td/a[text()='7']
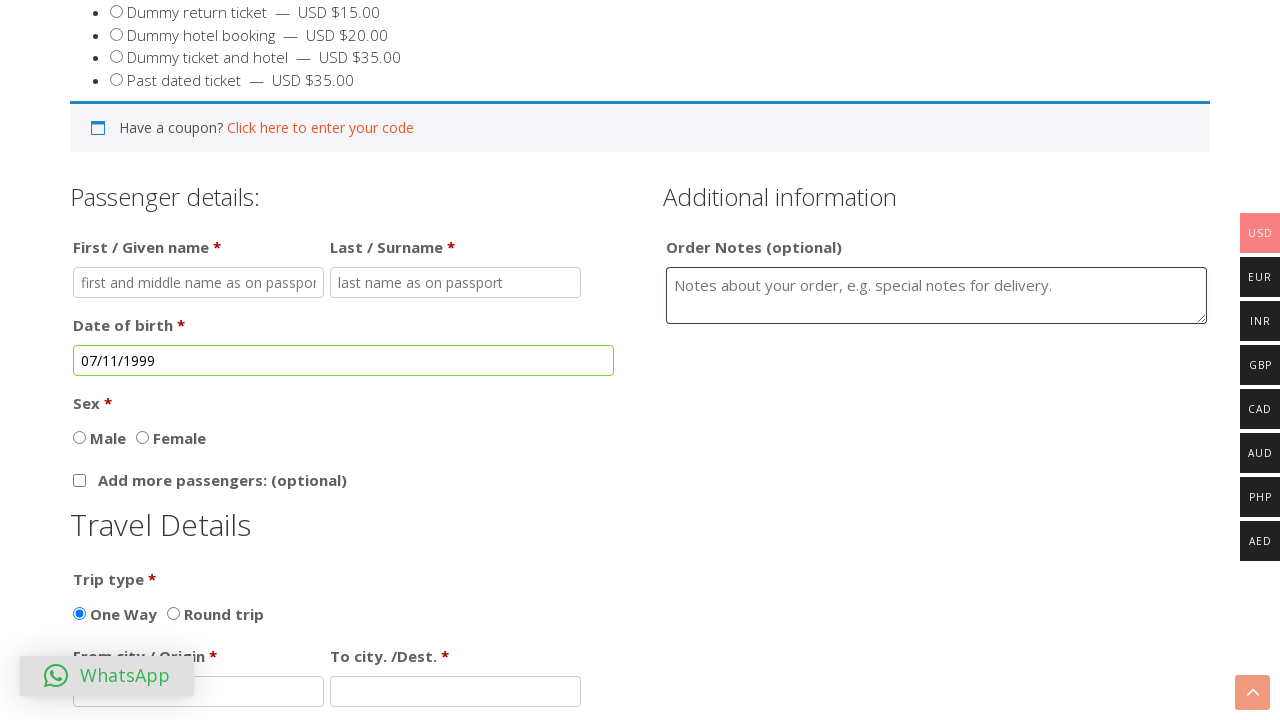

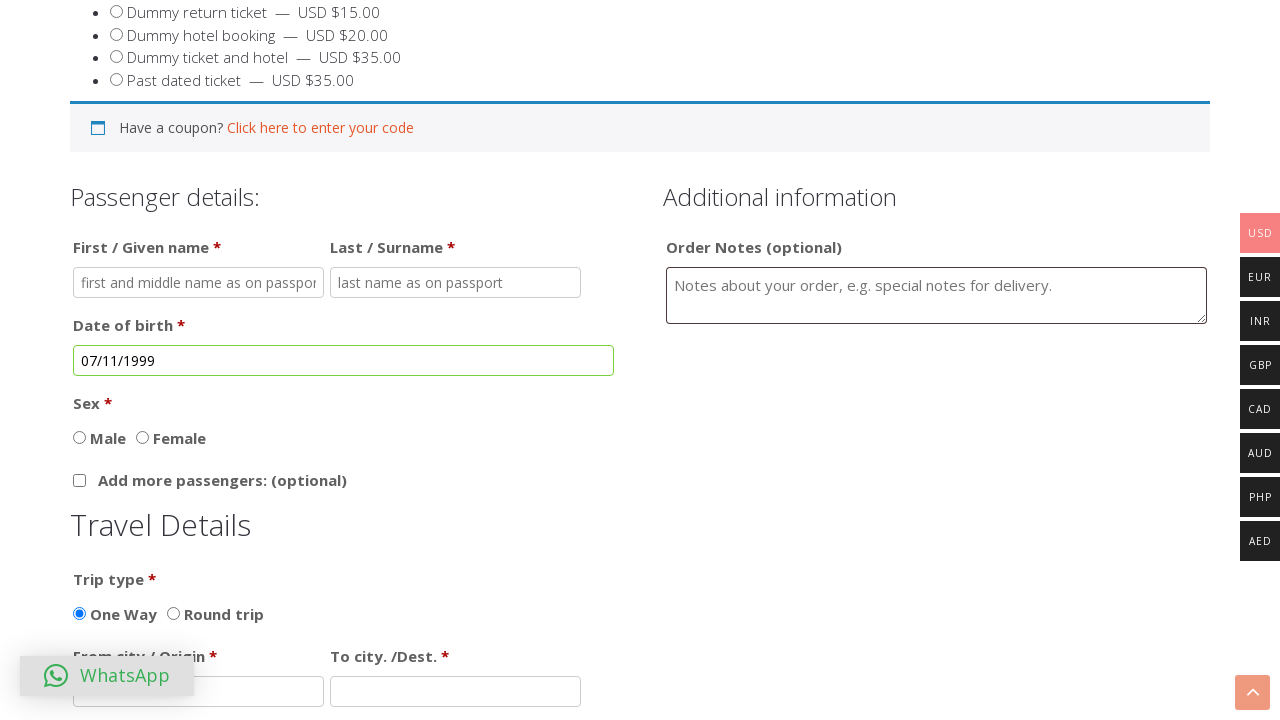